Tests multiple window handling by clicking a link that opens a new window, switching to the new window, and verifying the new window's title

Starting URL: https://practice.cydeo.com/windows

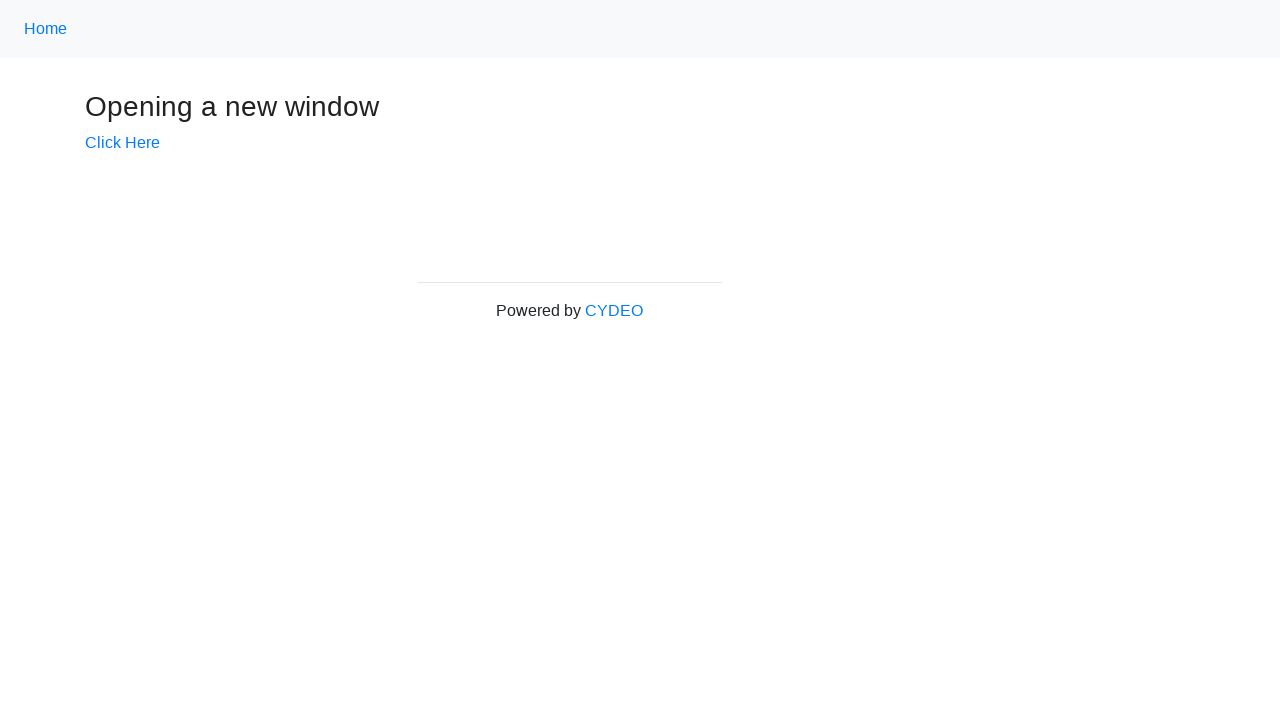

Verified initial page title is 'Windows'
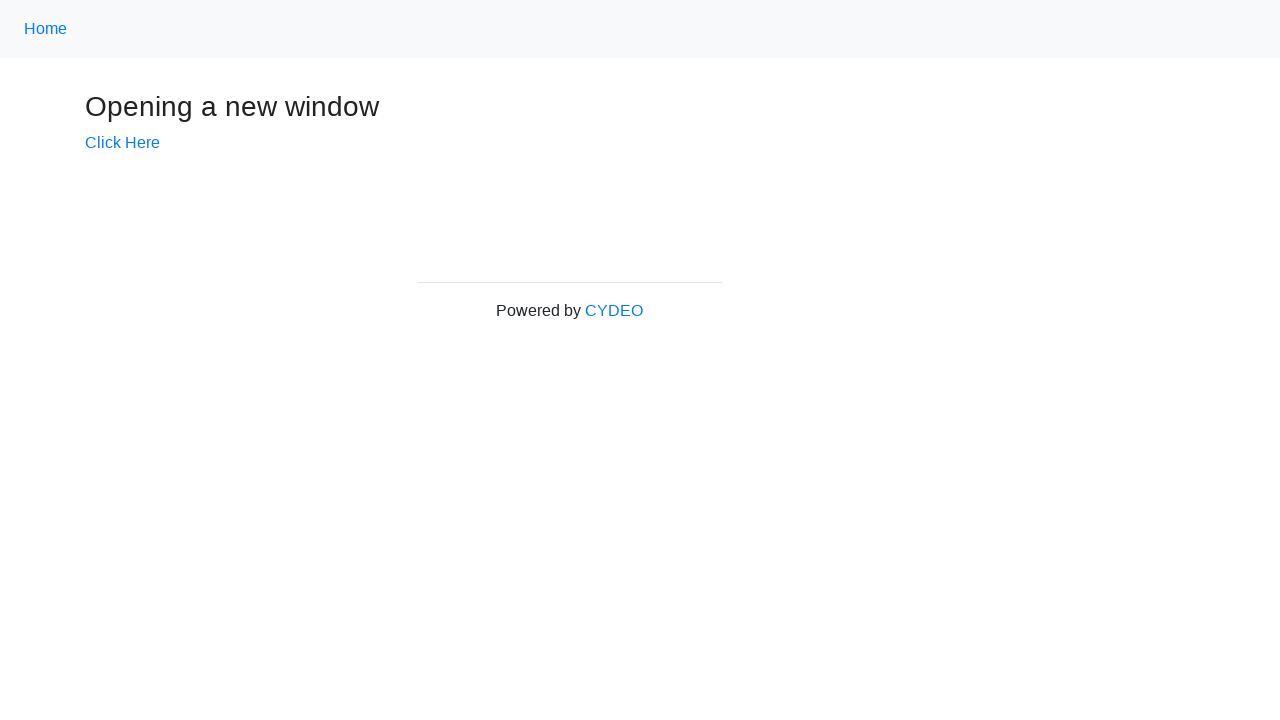

Clicked 'Click Here' link to open new window at (122, 143) on text=Click Here
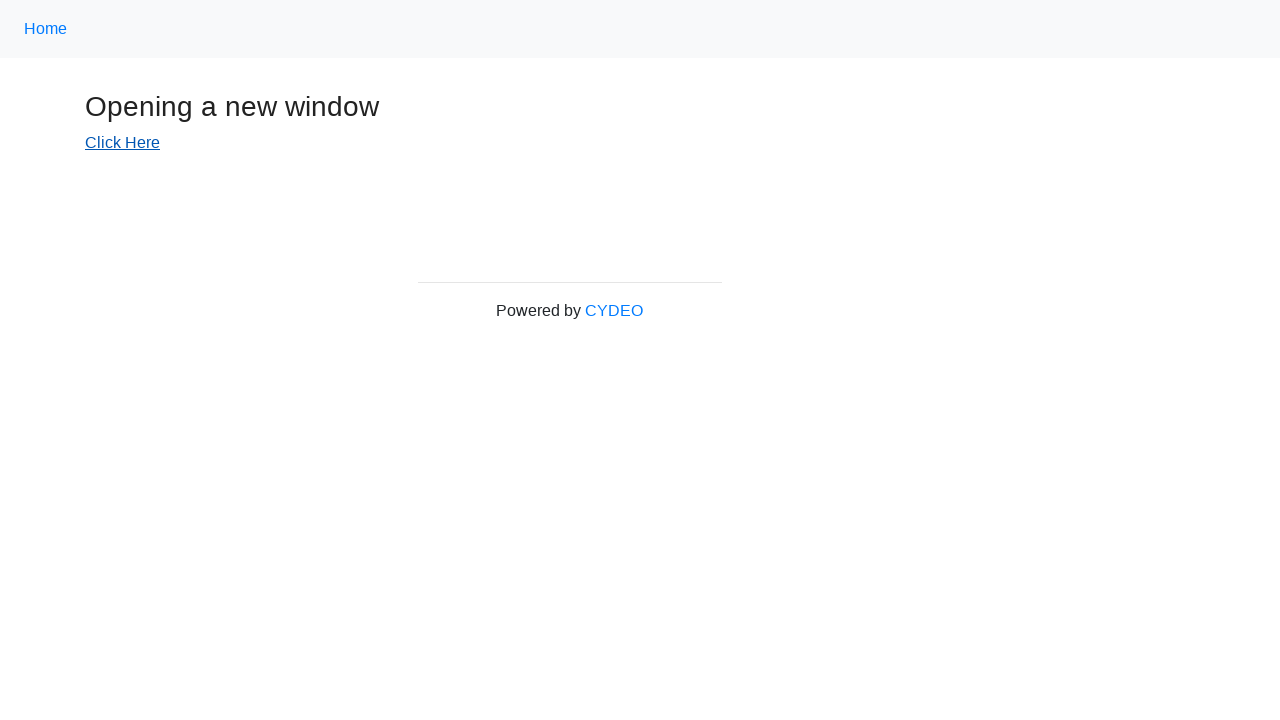

Captured new window page object
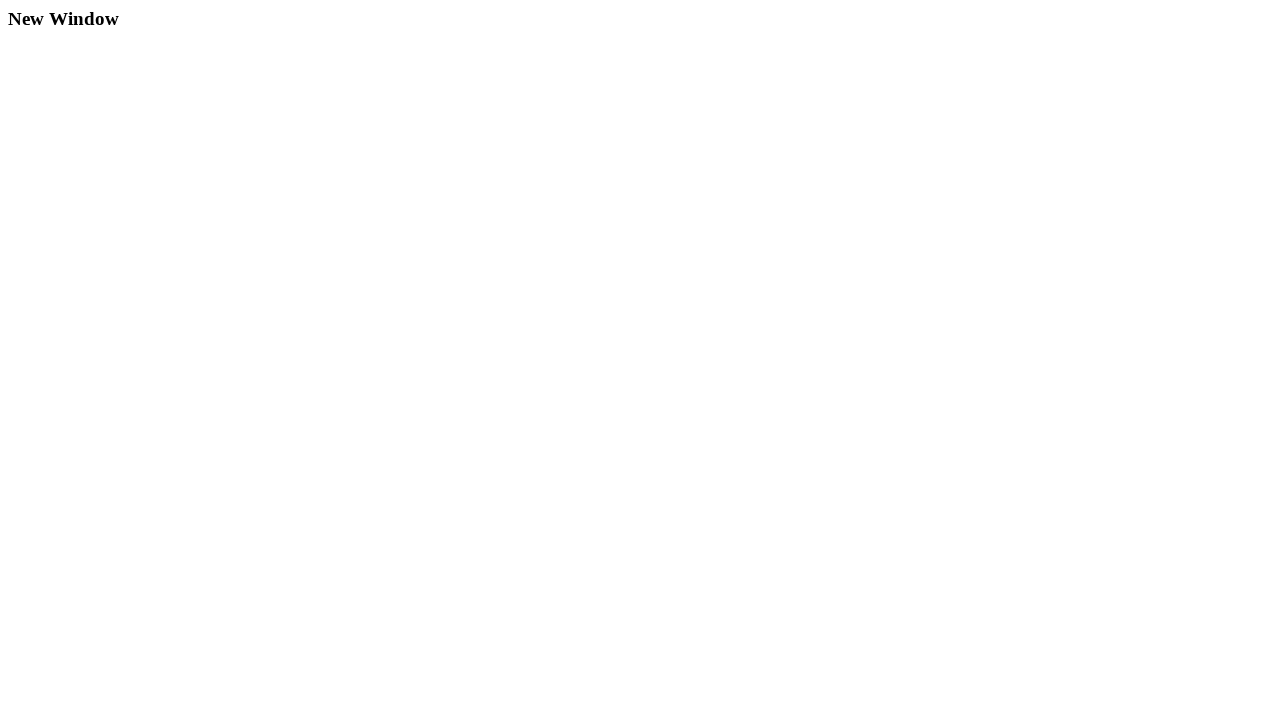

Waited for new window to fully load
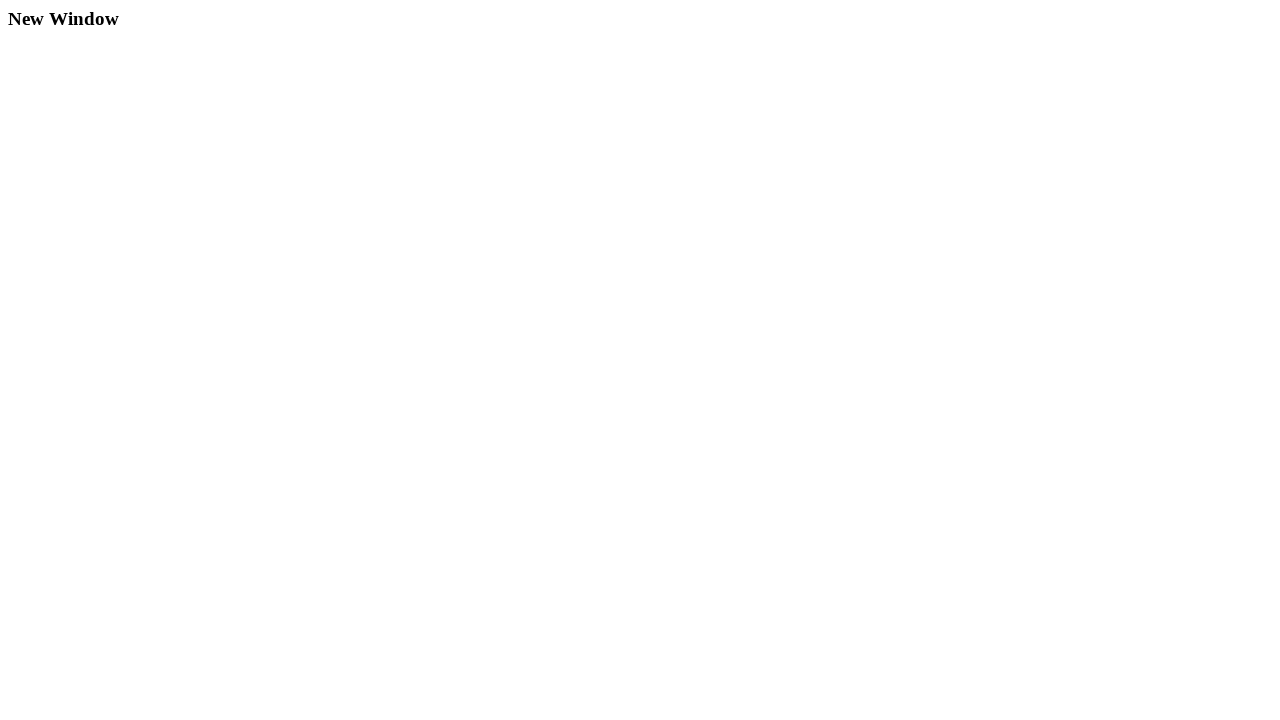

Verified new window title is 'New Window'
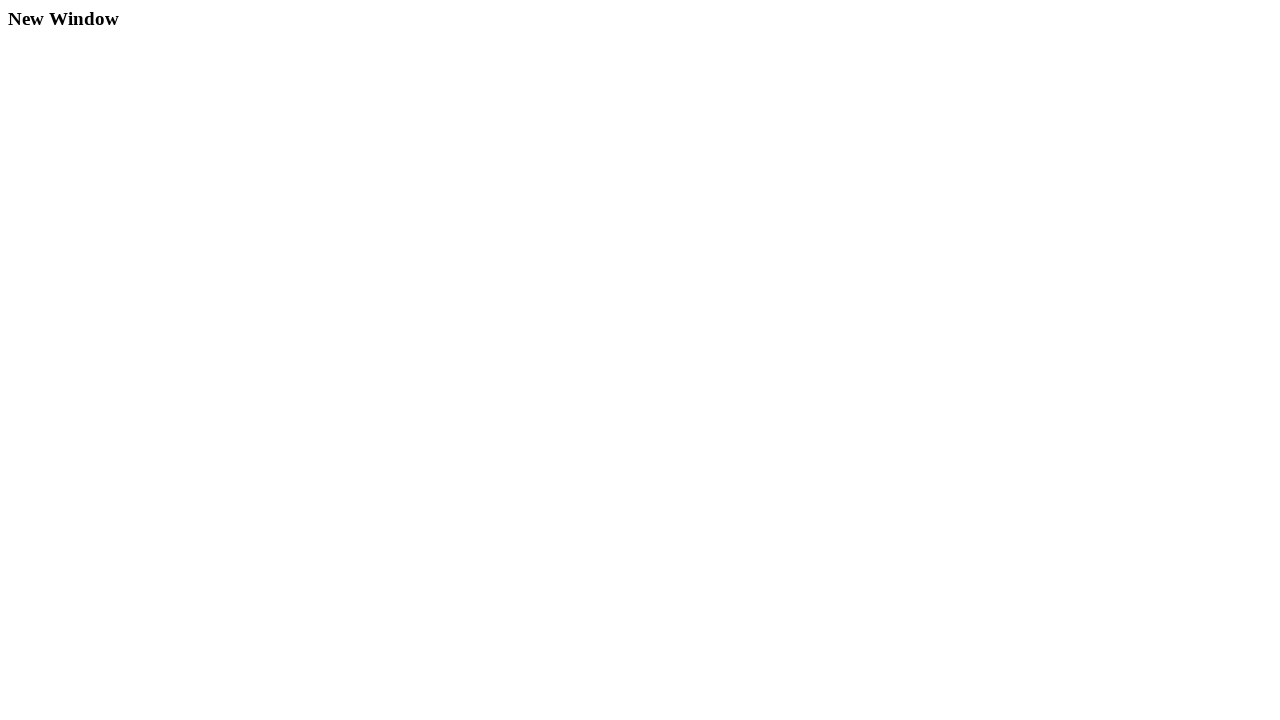

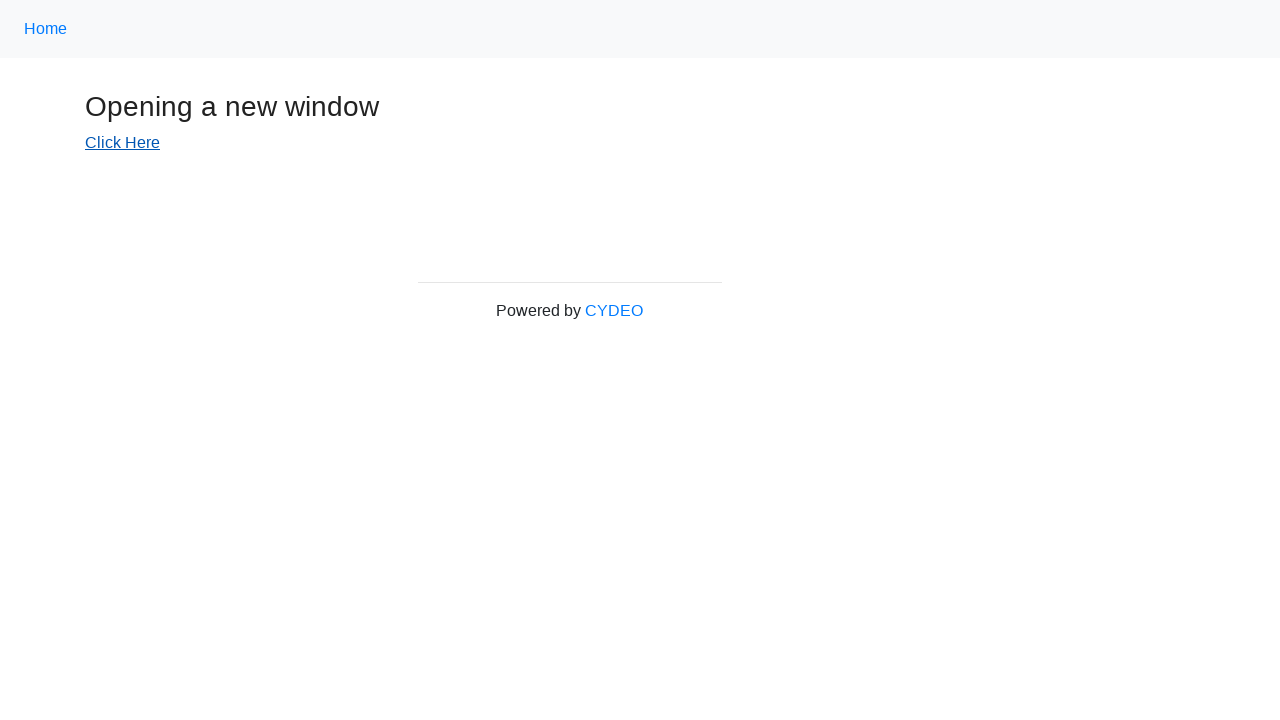